Tests search functionality on a books PWA by entering a search term, pressing Enter, then testing page navigation with reload, back, and forward actions

Starting URL: https://books-pwakit.appspot.com/

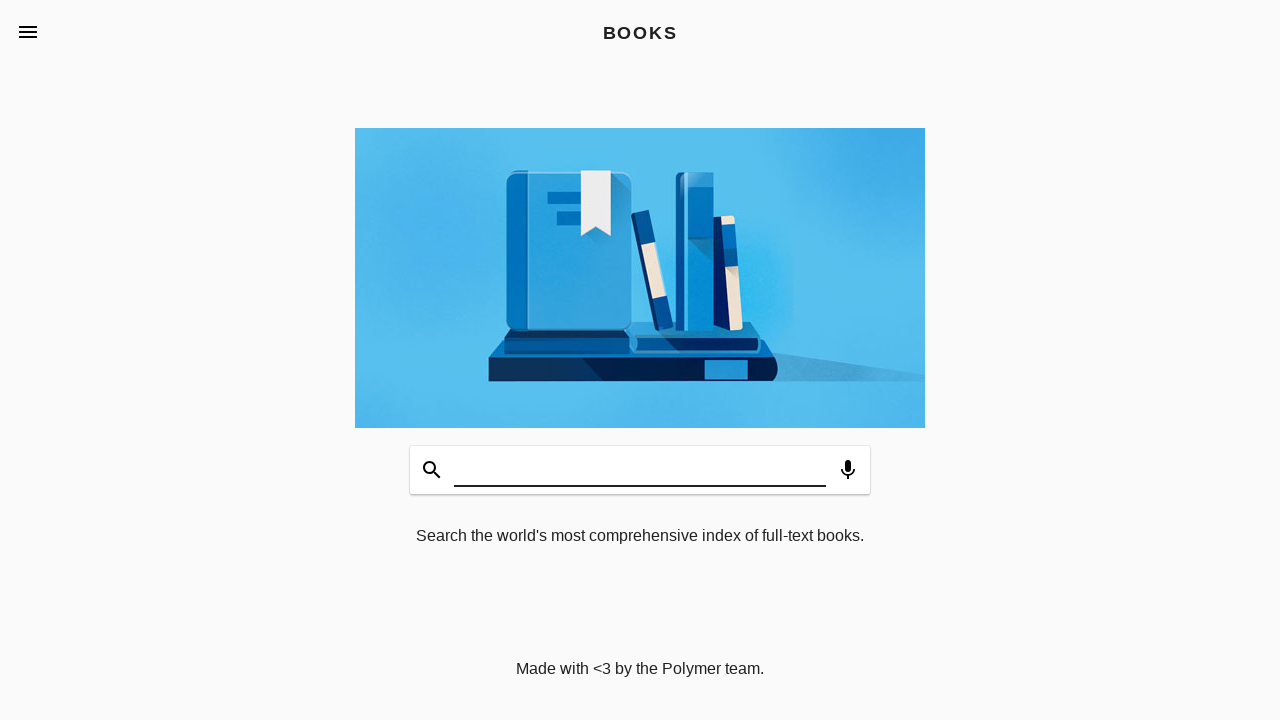

Filled search input with 'Science' on #input
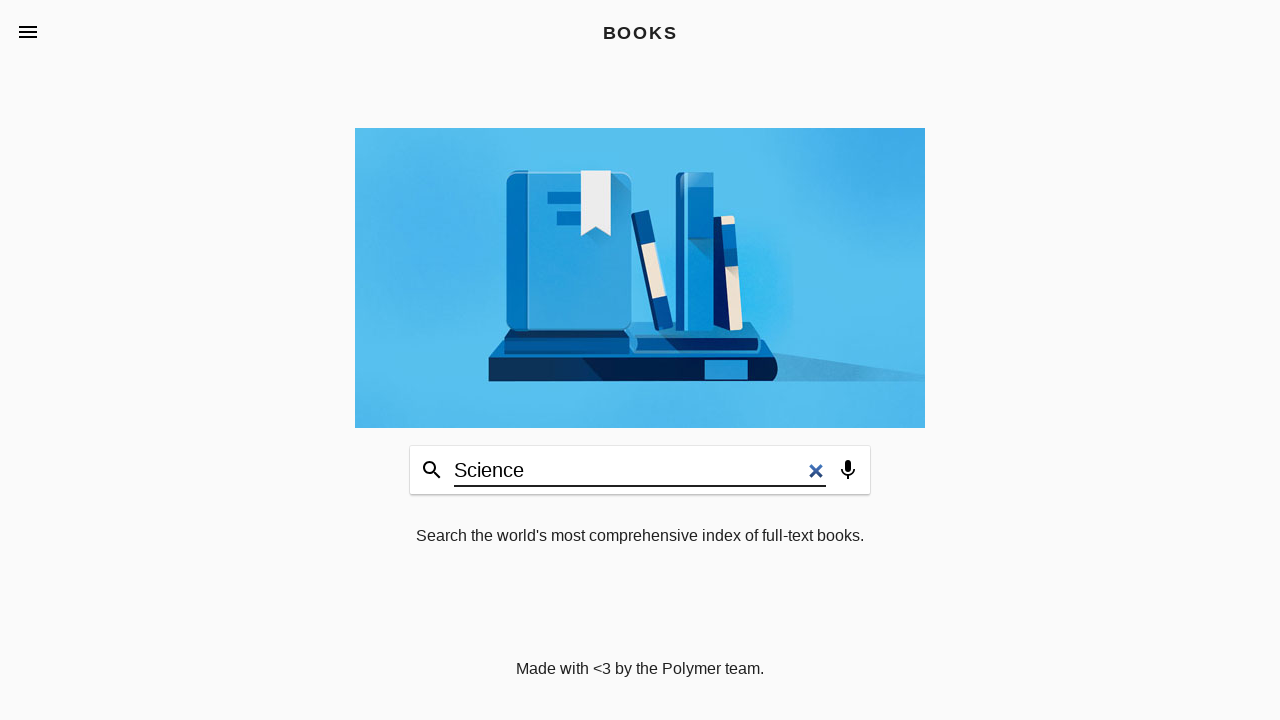

Pressed Enter to submit search
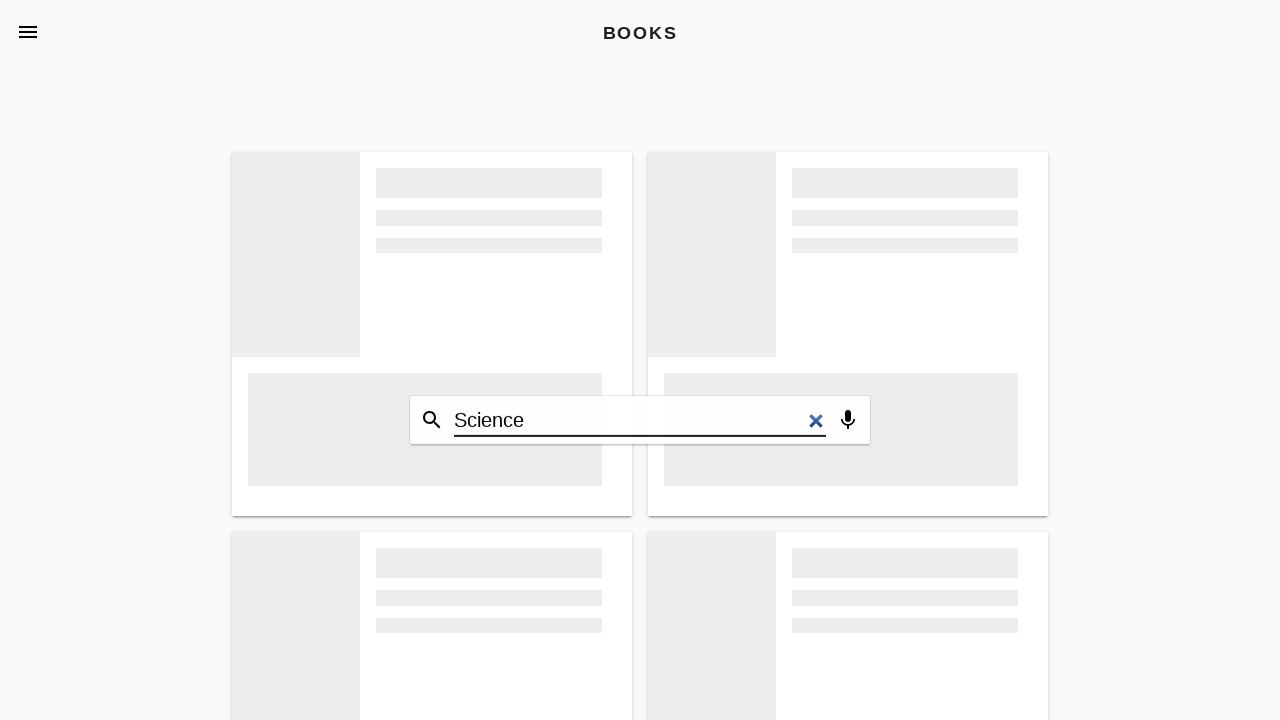

Waited 3 seconds for search results to load
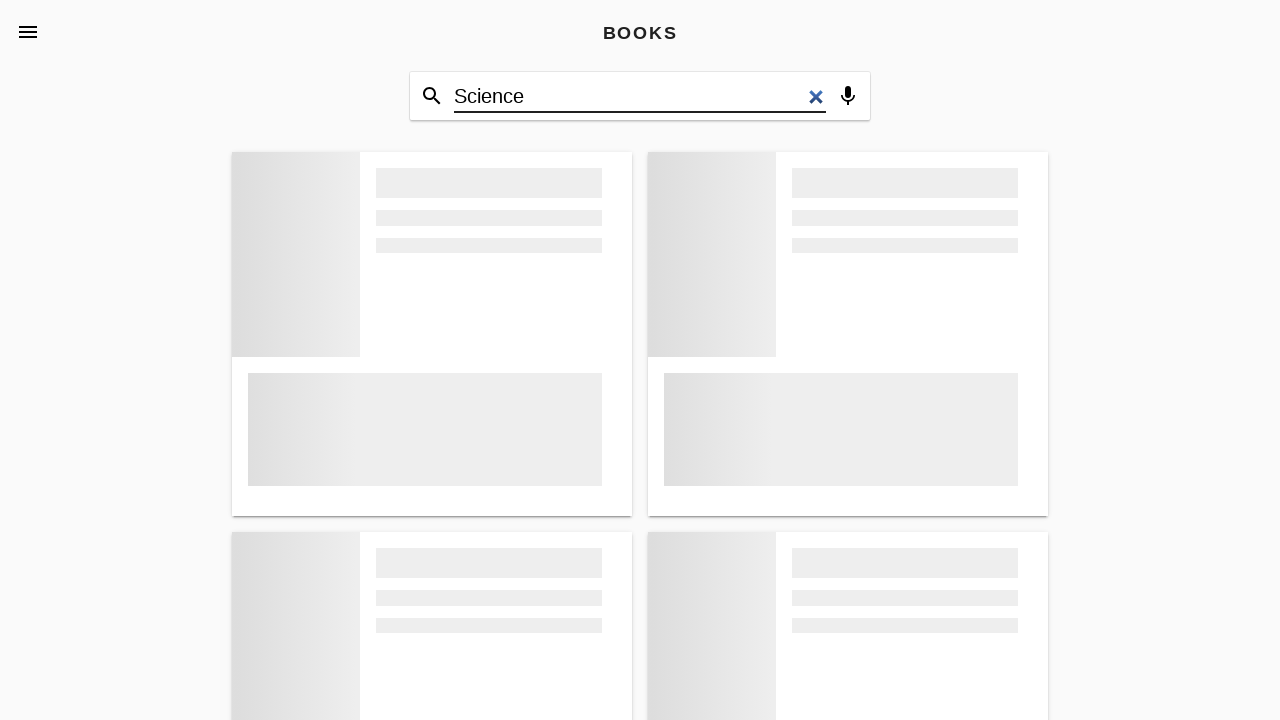

Reloaded the page
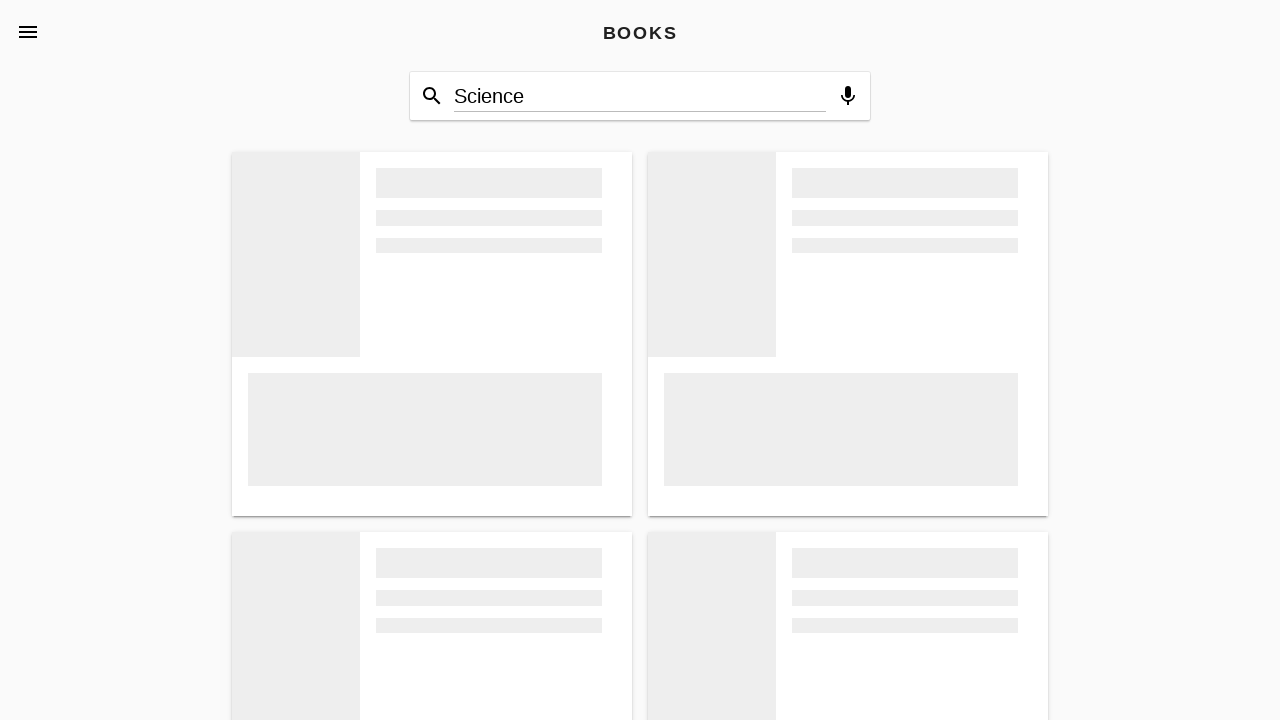

Navigated back in browser history
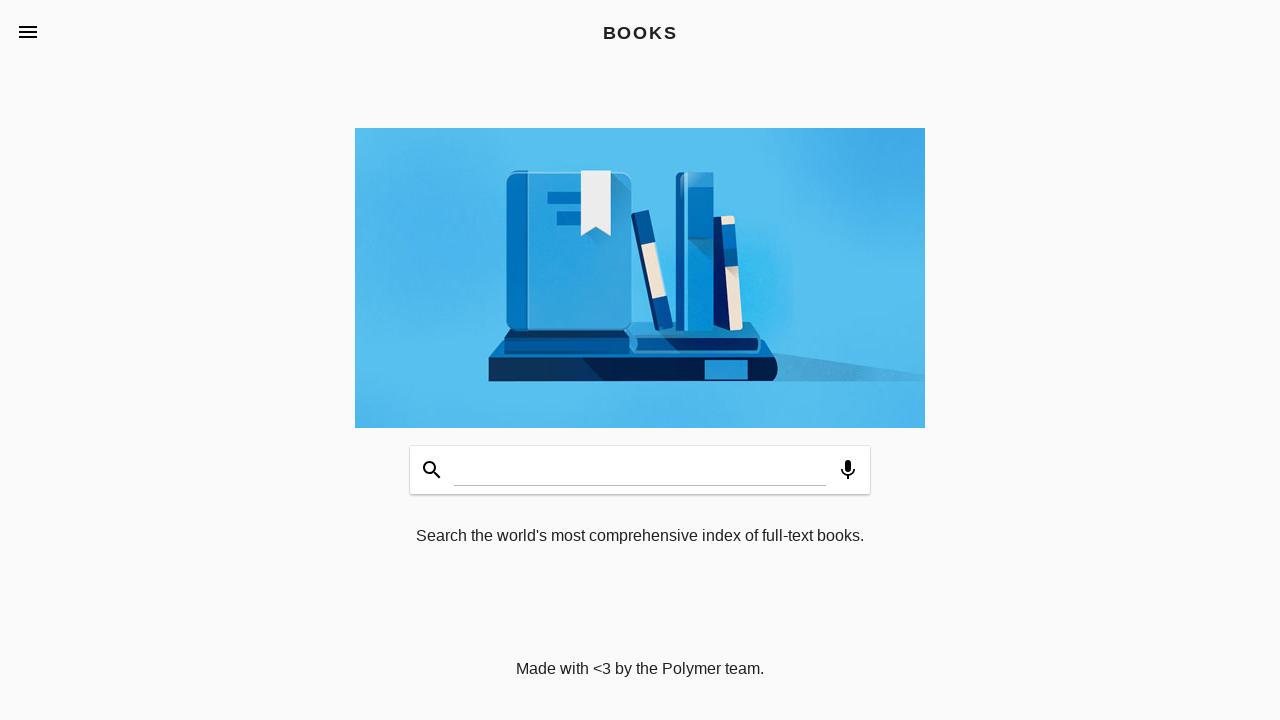

Navigated forward in browser history
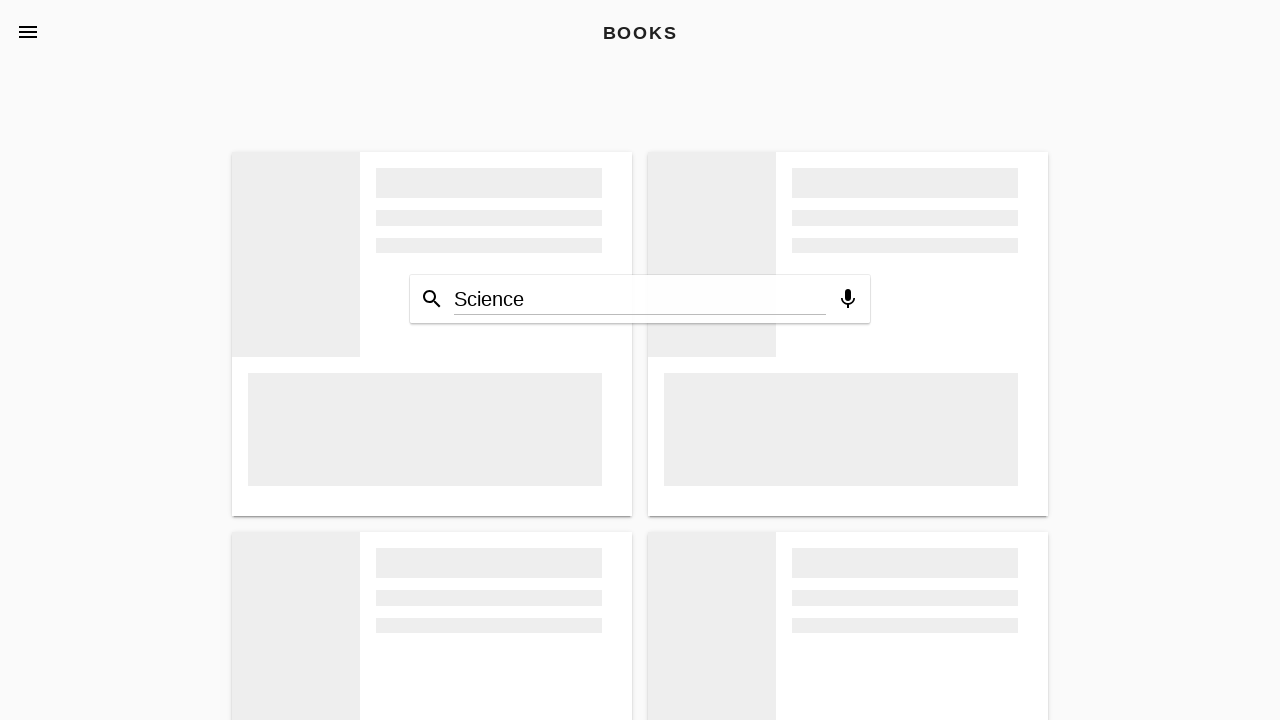

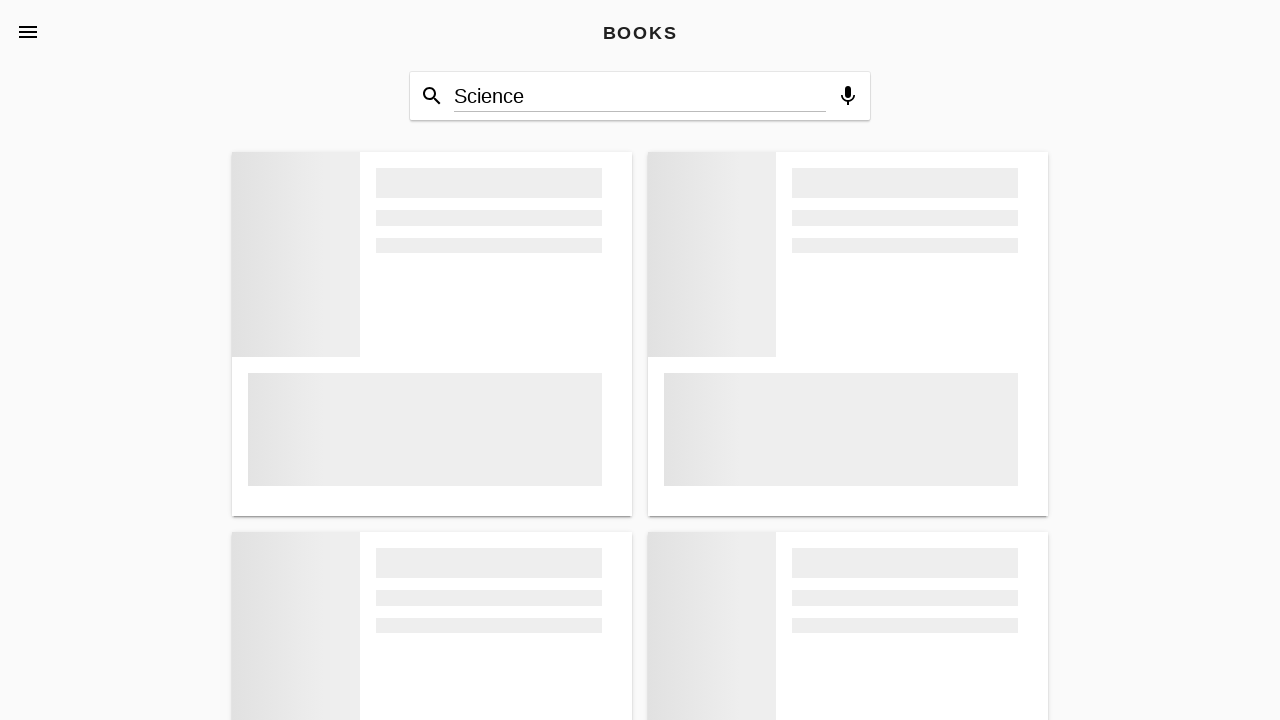